Tests modal dialog functionality by scrolling to the modal buttons, opening a small modal dialog, verifying the modal body is visible, and then closing the modal.

Starting URL: https://demoqa.com/modal-dialogs

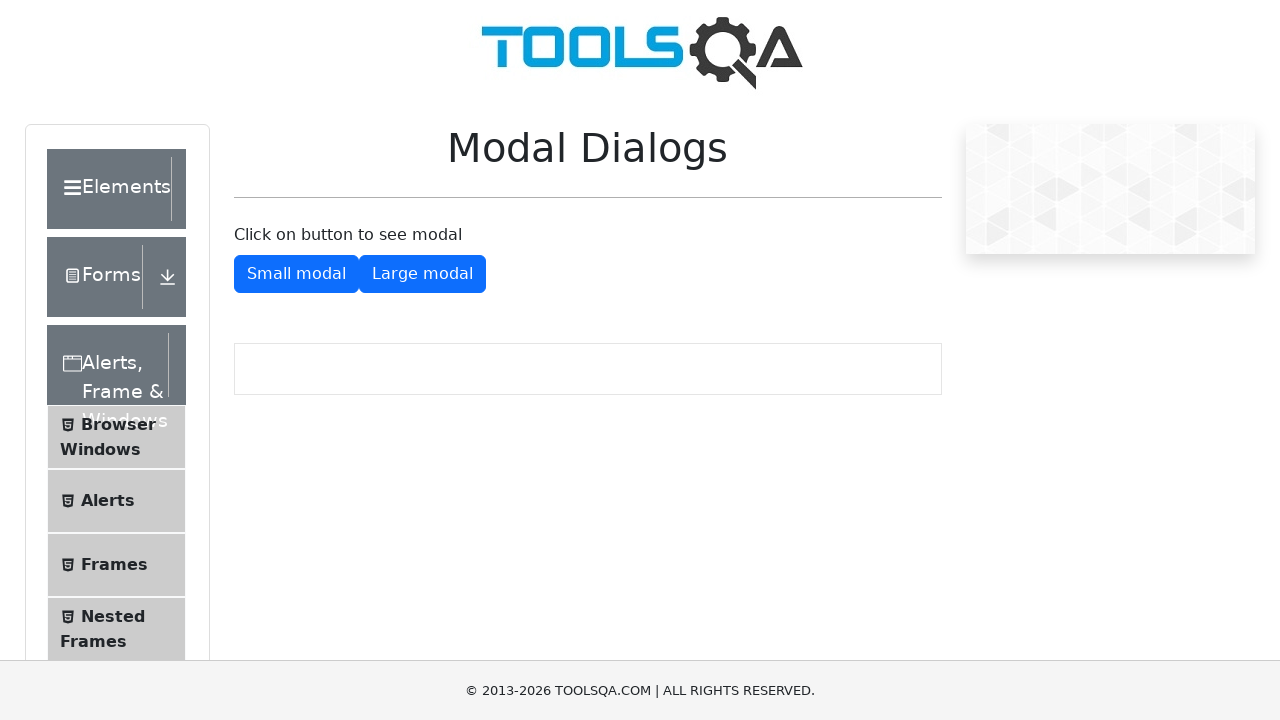

Scrolled down 300px to reveal modal buttons
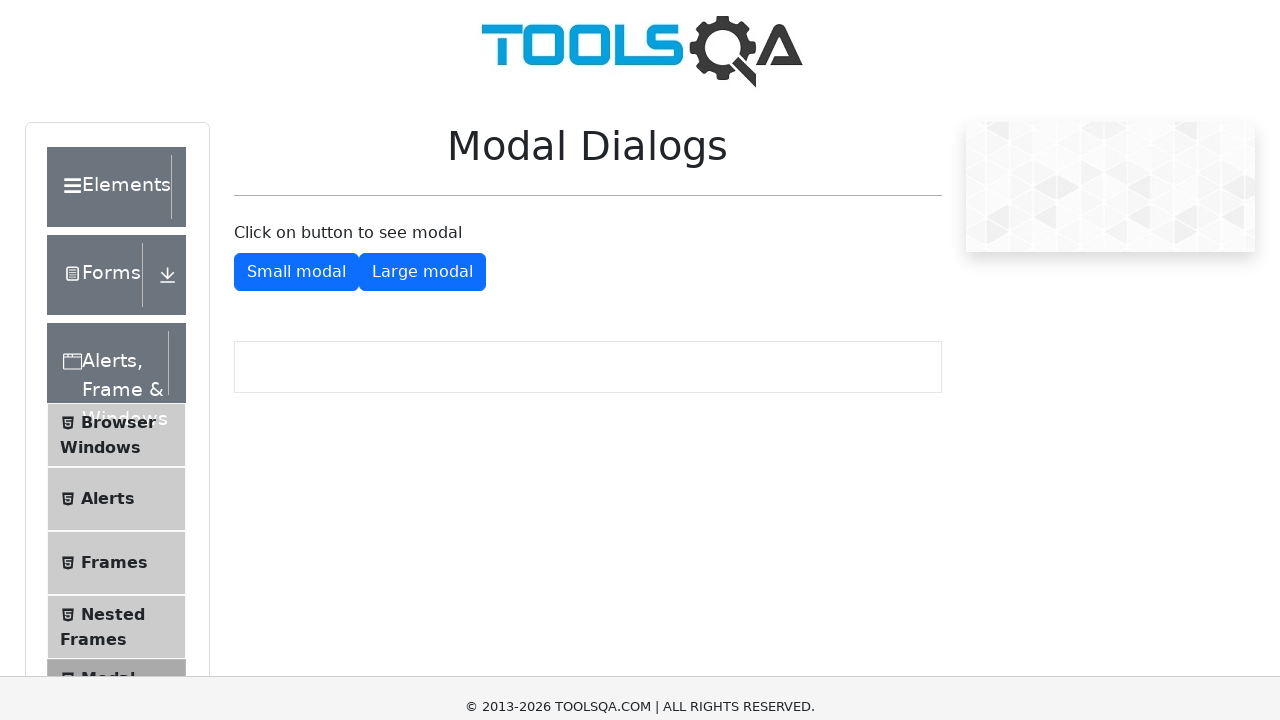

Clicked button to open small modal dialog at (296, 19) on #showSmallModal
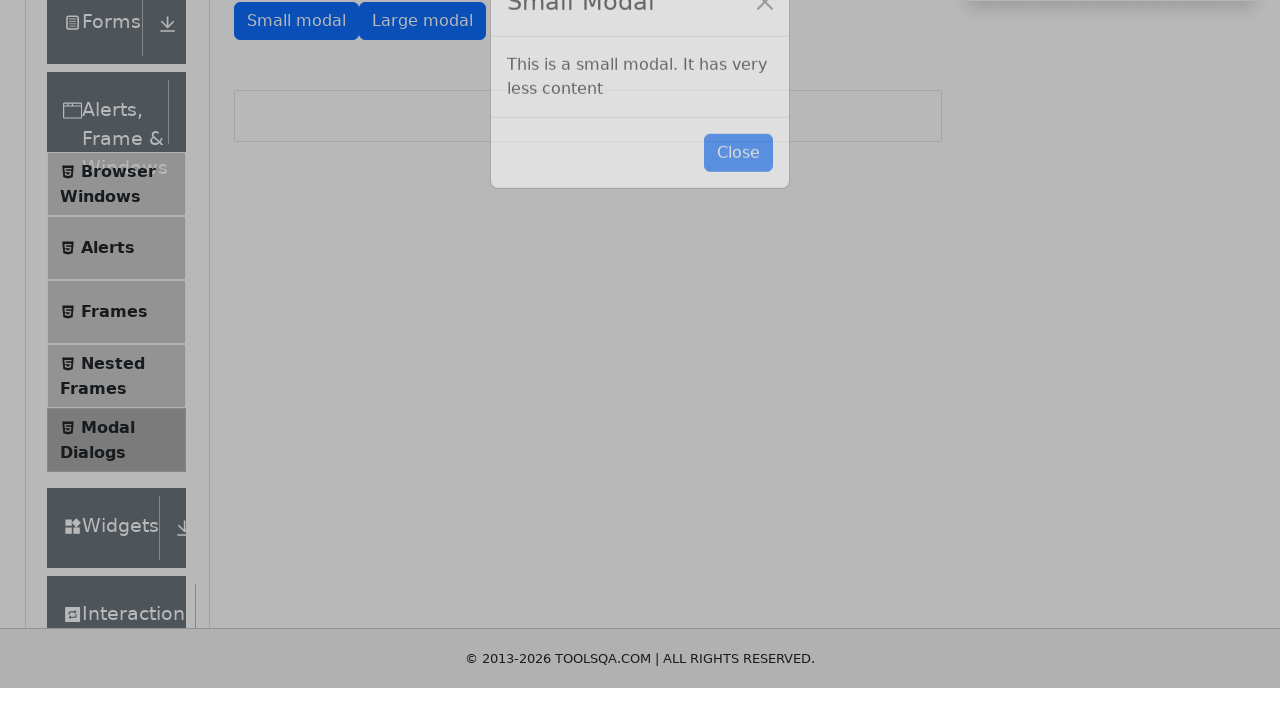

Modal body appeared and is visible
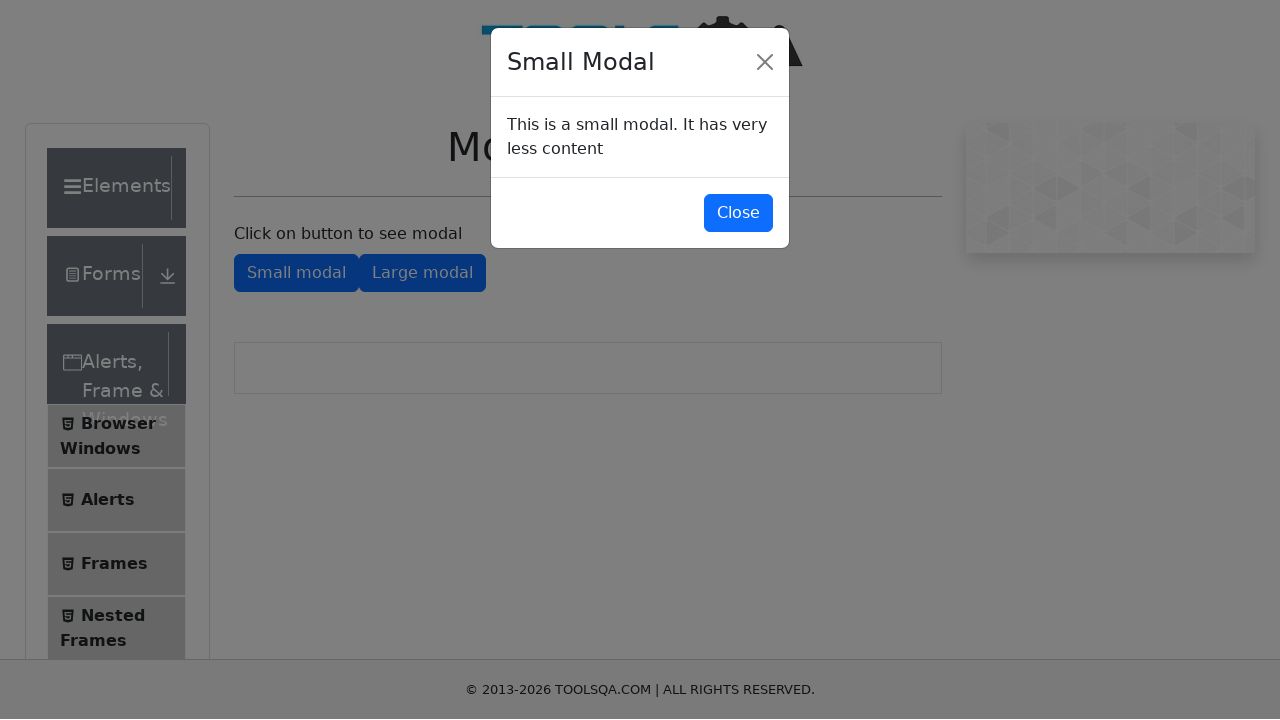

Clicked button to close the small modal at (738, 214) on #closeSmallModal
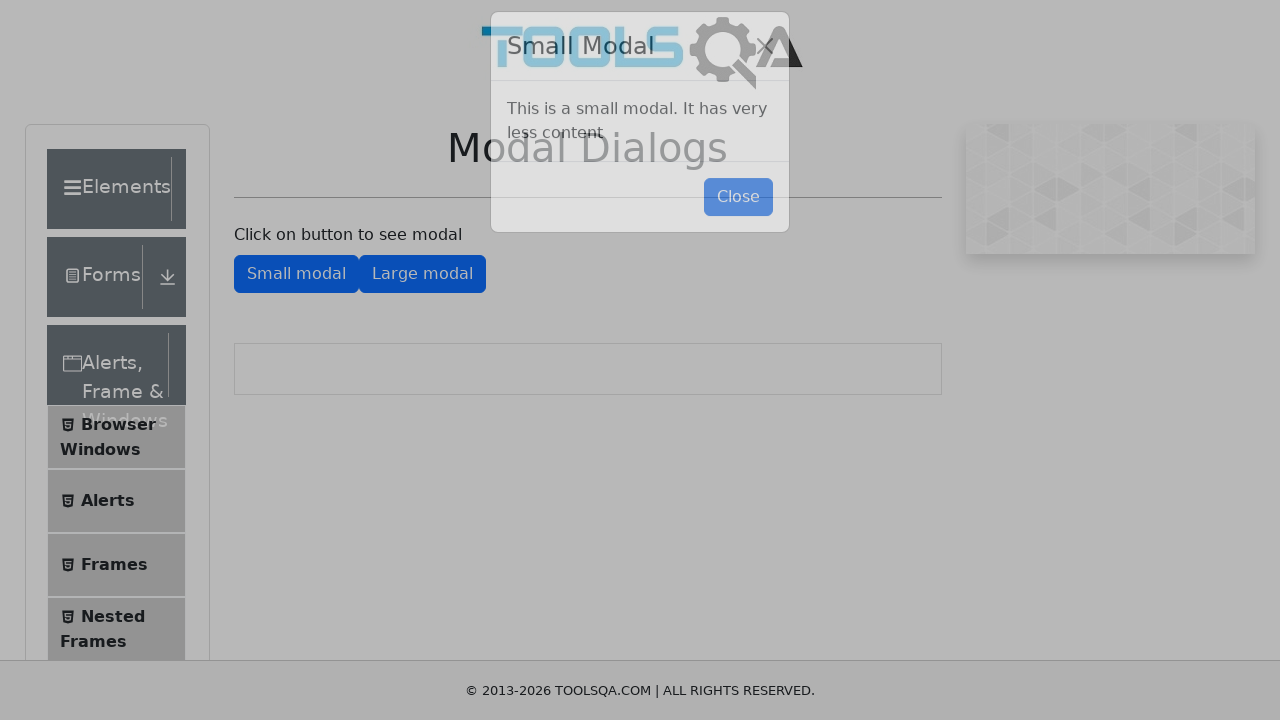

Modal dialog closed and is no longer visible
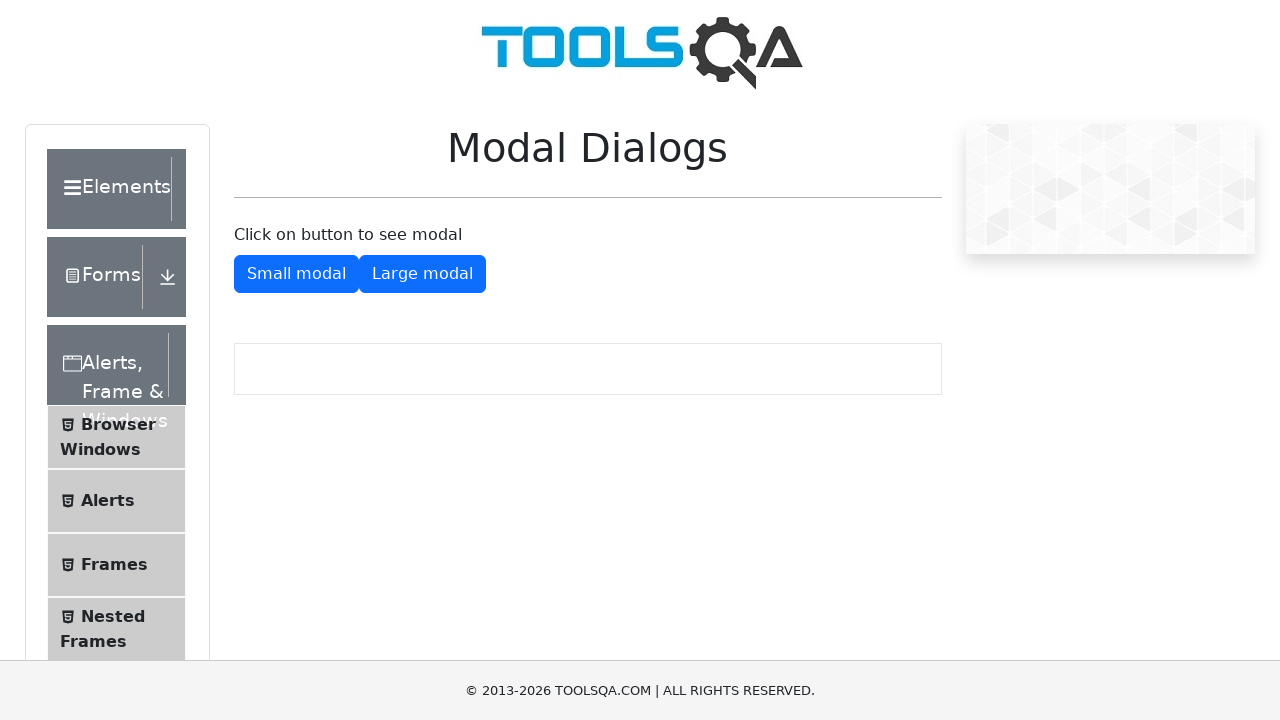

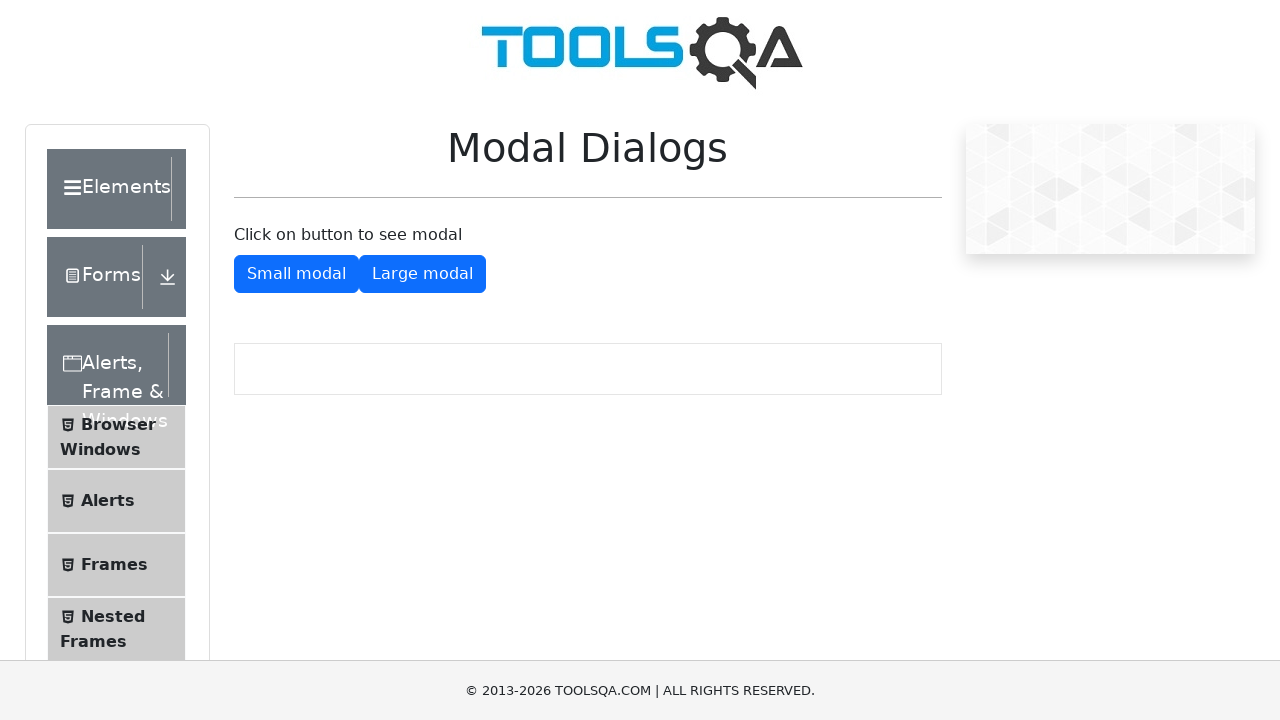